Tests dropdown functionality by navigating to the dropdown page and selecting option 2 from the dropdown menu

Starting URL: https://the-internet.herokuapp.com/

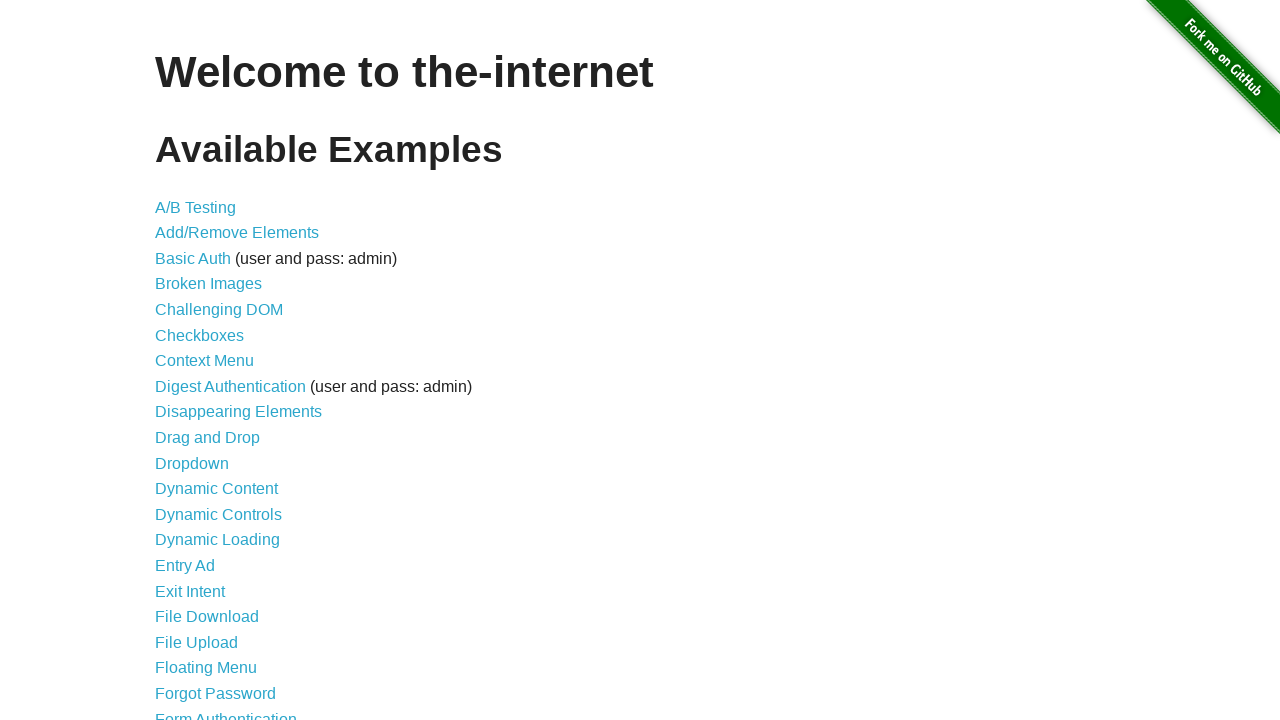

Clicked on the Dropdown link to navigate to dropdown page at (192, 463) on xpath=//*[@id='content']/ul/li[11]/a
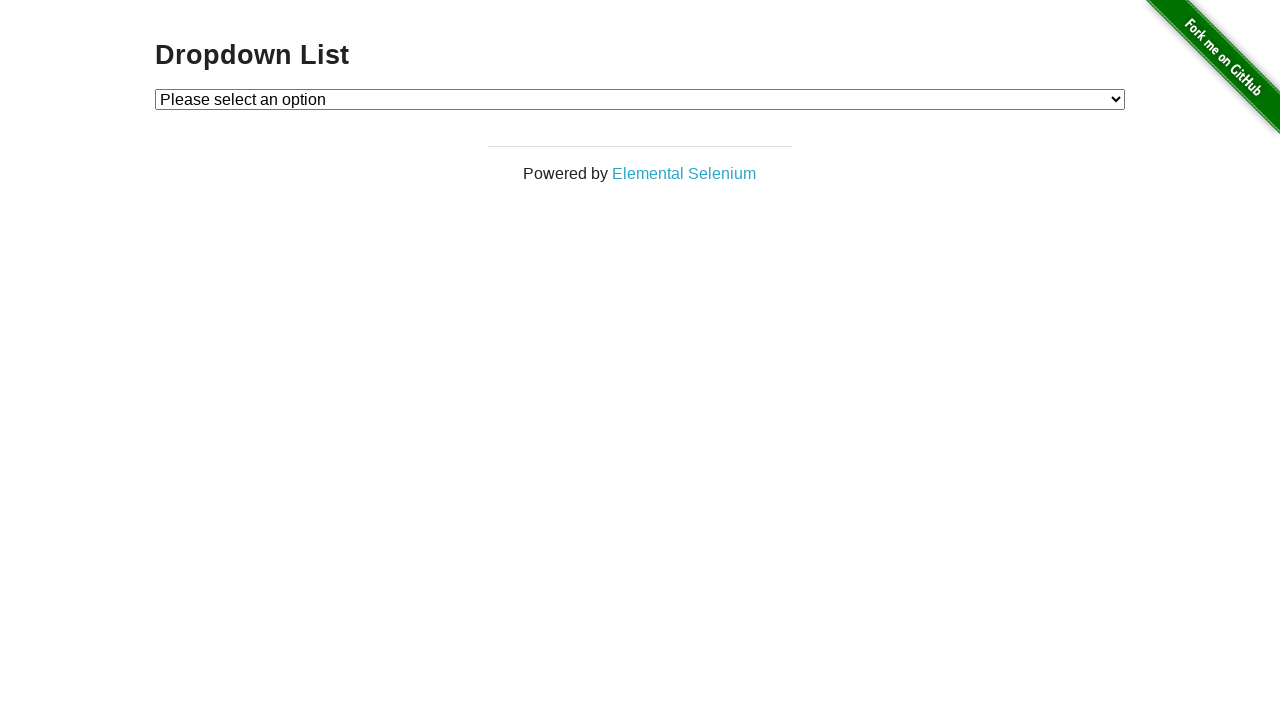

Dropdown menu loaded and became visible
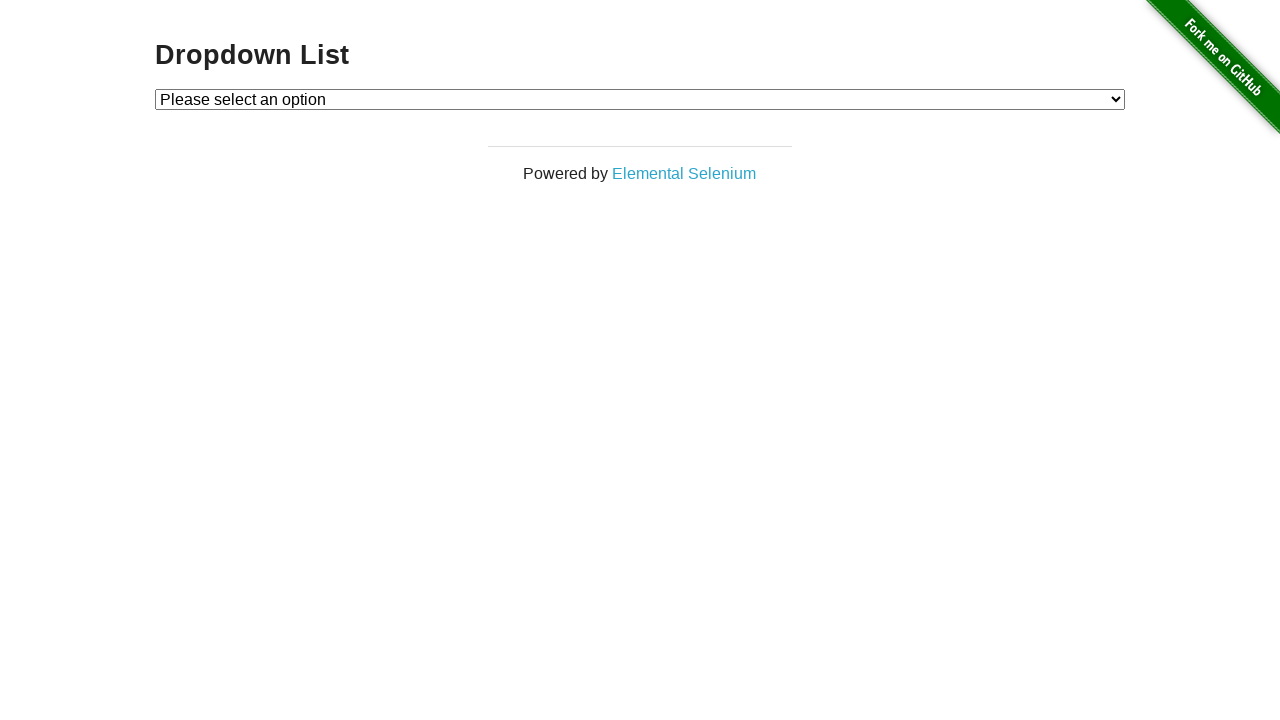

Selected option 2 from the dropdown menu on #dropdown
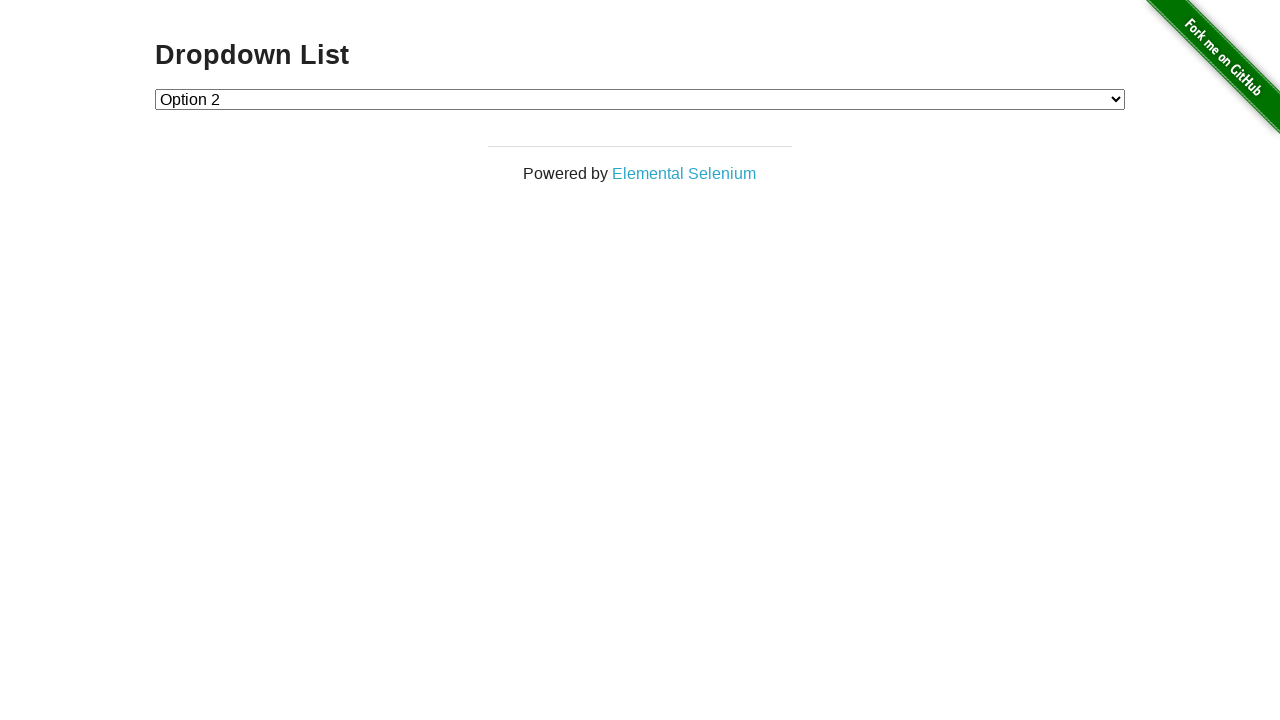

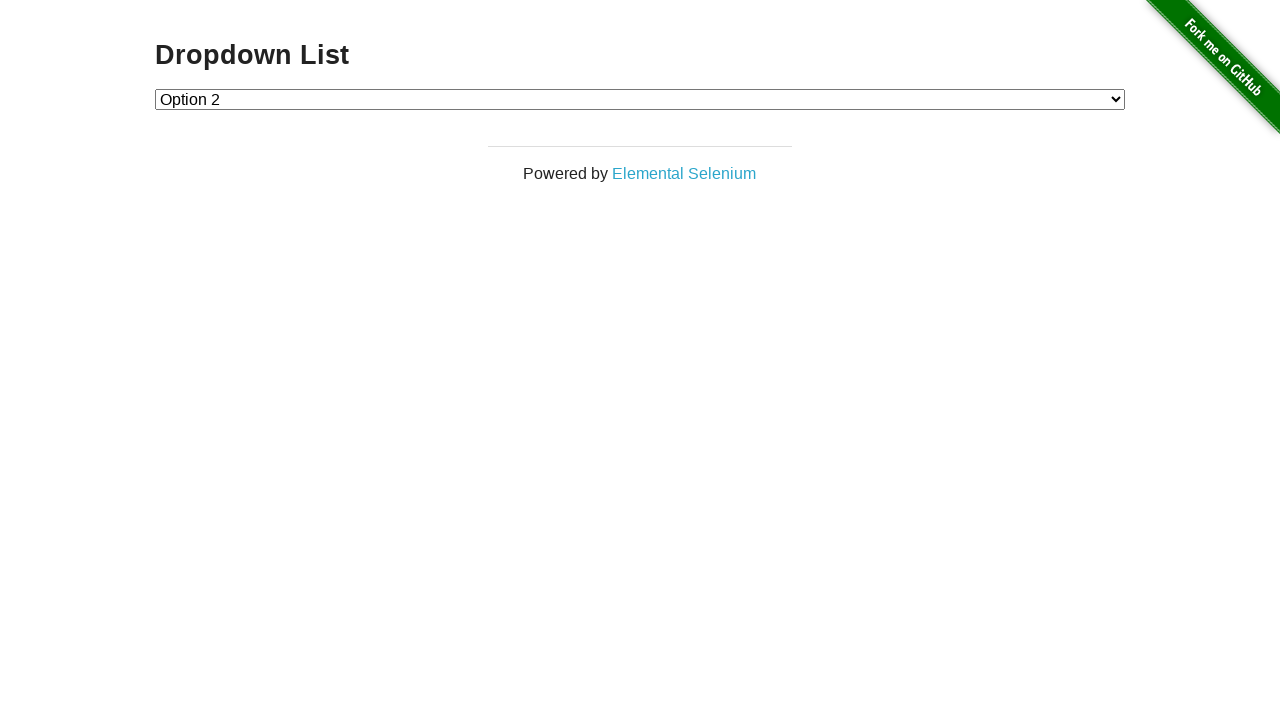